Opens two tabs with different URLs and switches between them to verify each tab has the correct URL.

Starting URL: https://phptravels.com/demo/

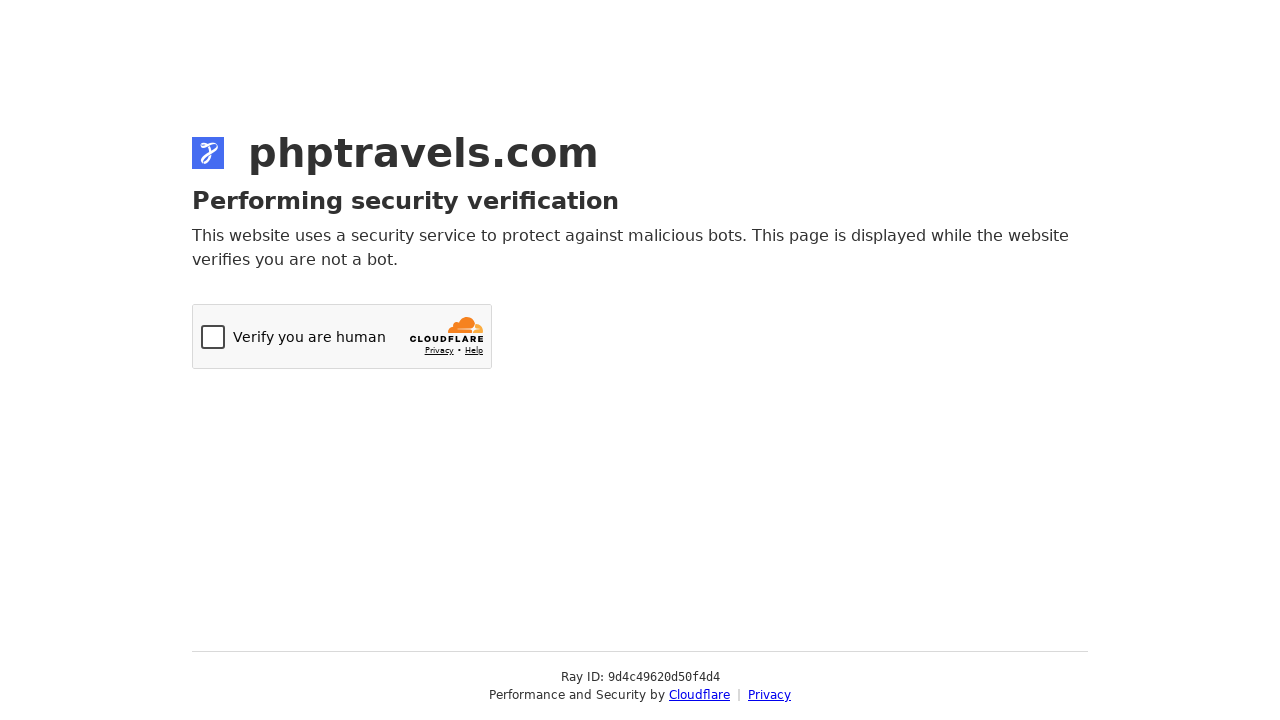

Stored reference to first page (phptravels.com)
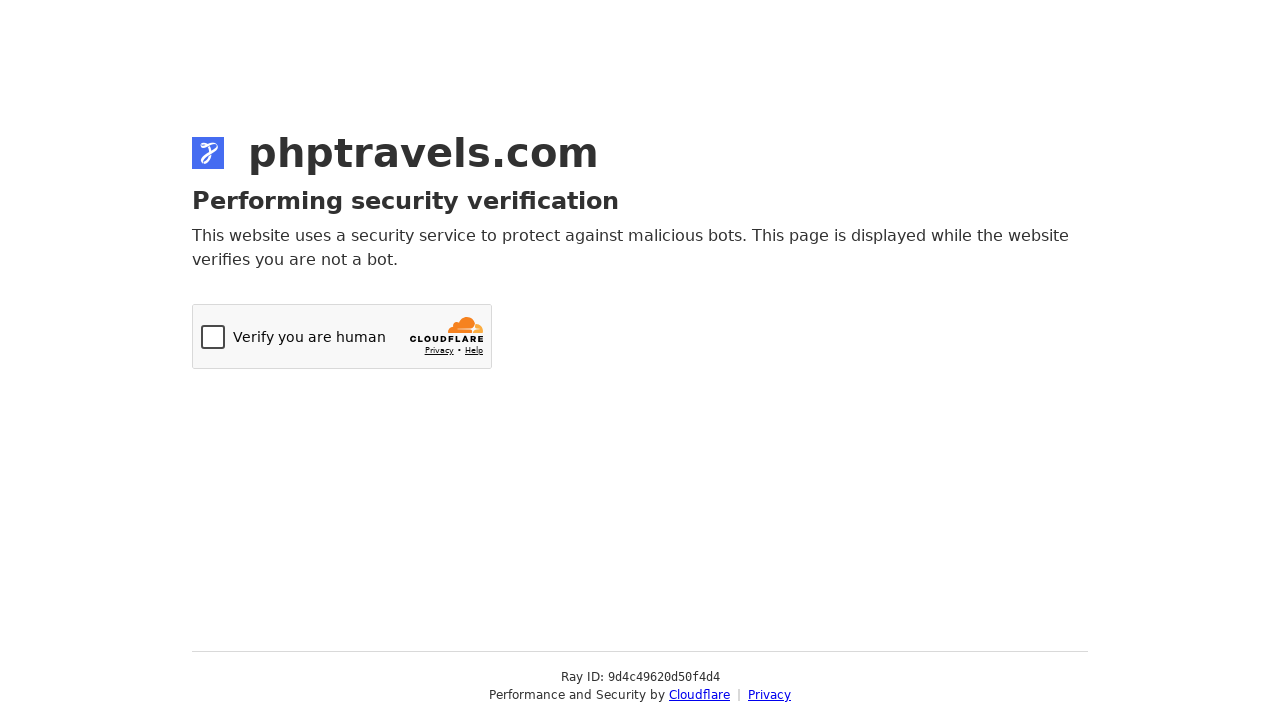

Opened a new tab
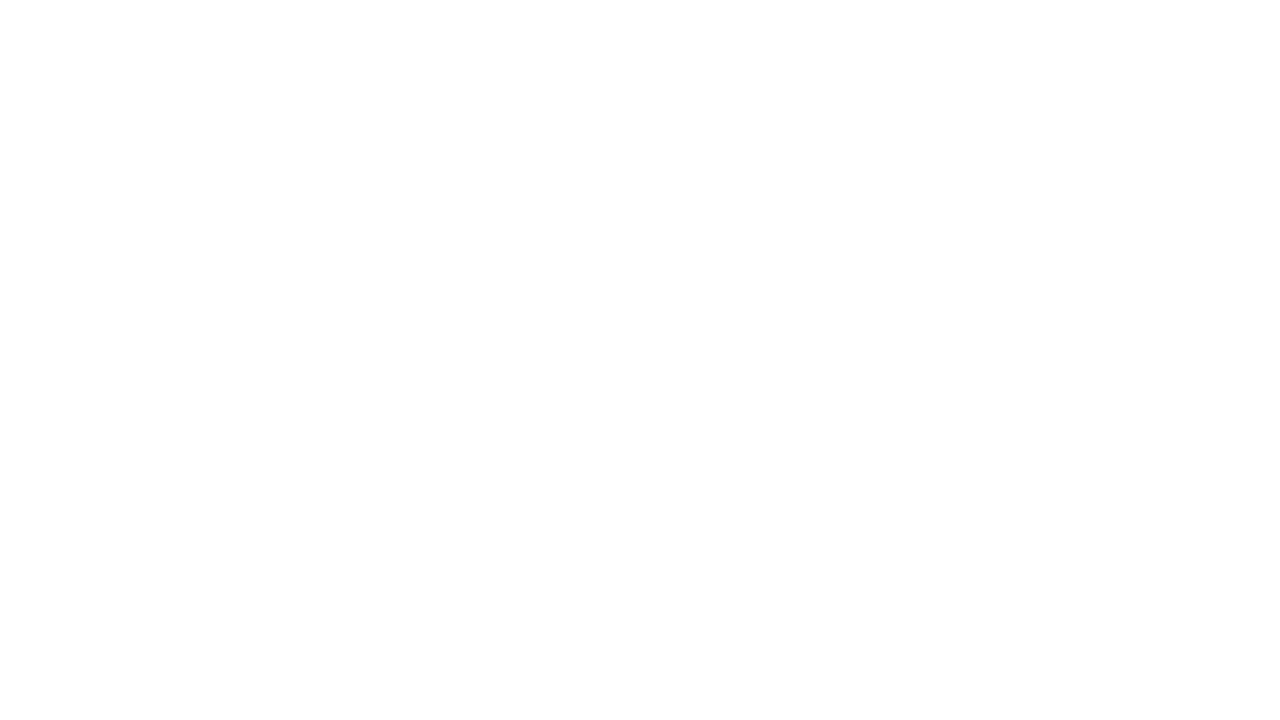

Navigated new tab to http://the-internet.herokuapp.com/
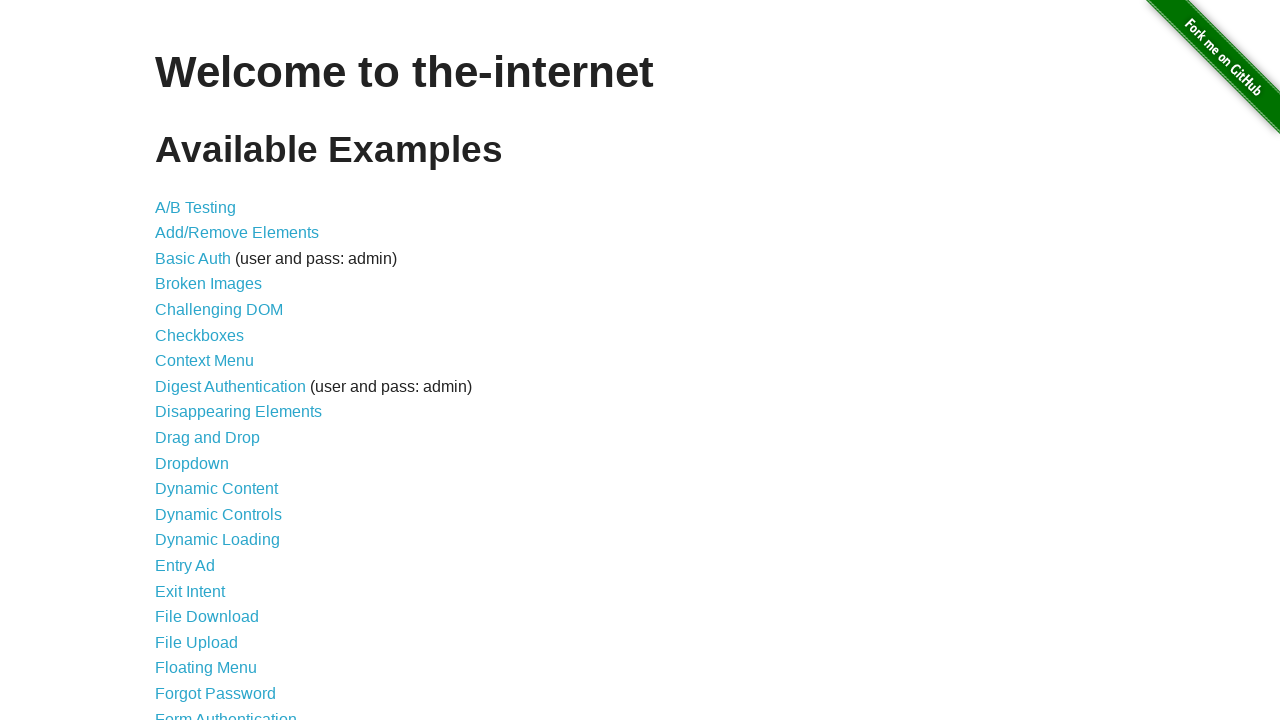

Verified new tab URL is http://the-internet.herokuapp.com/ (not phptravels.com)
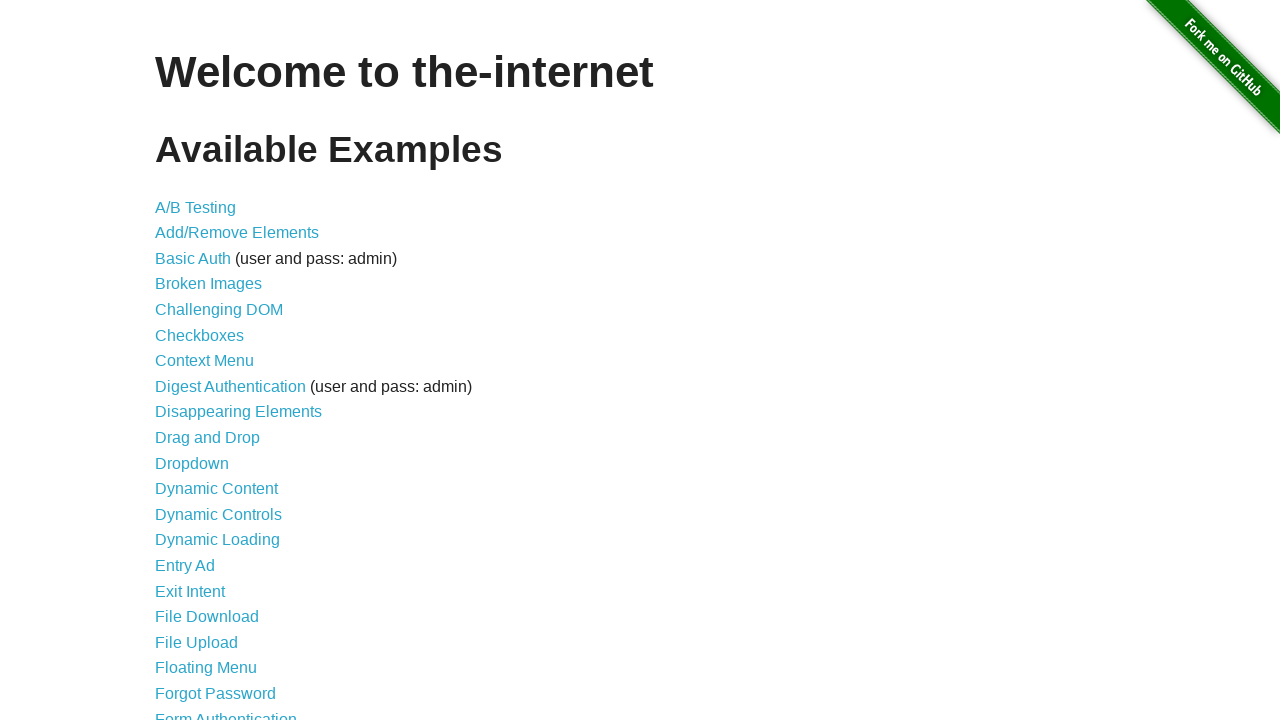

Switched back to first tab (phptravels.com)
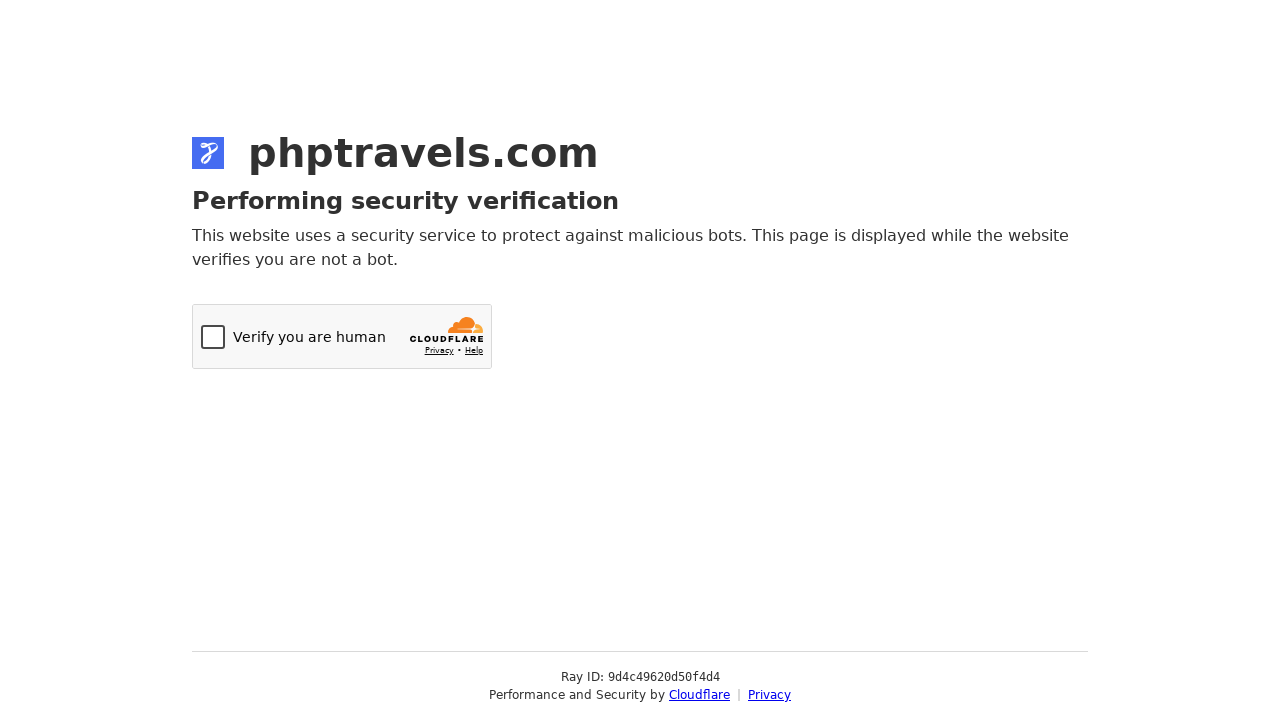

Verified first tab URL is https://phptravels.com/demo/ (not the-internet.herokuapp.com)
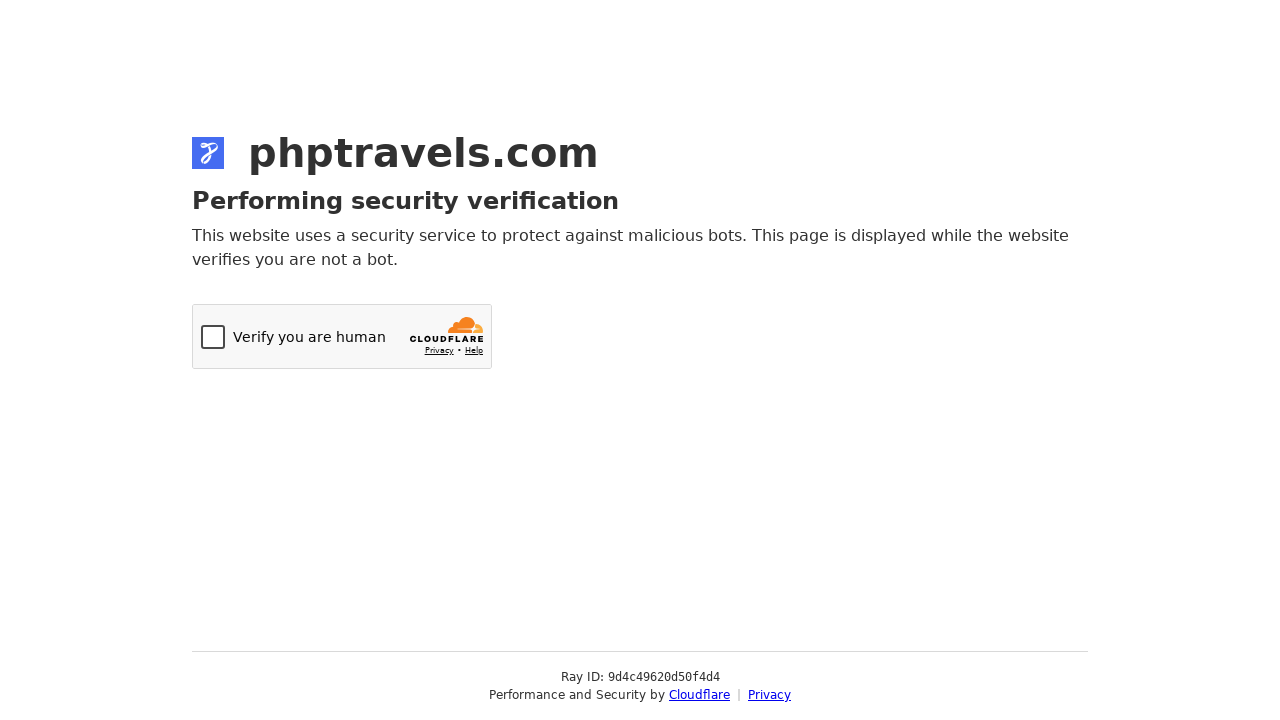

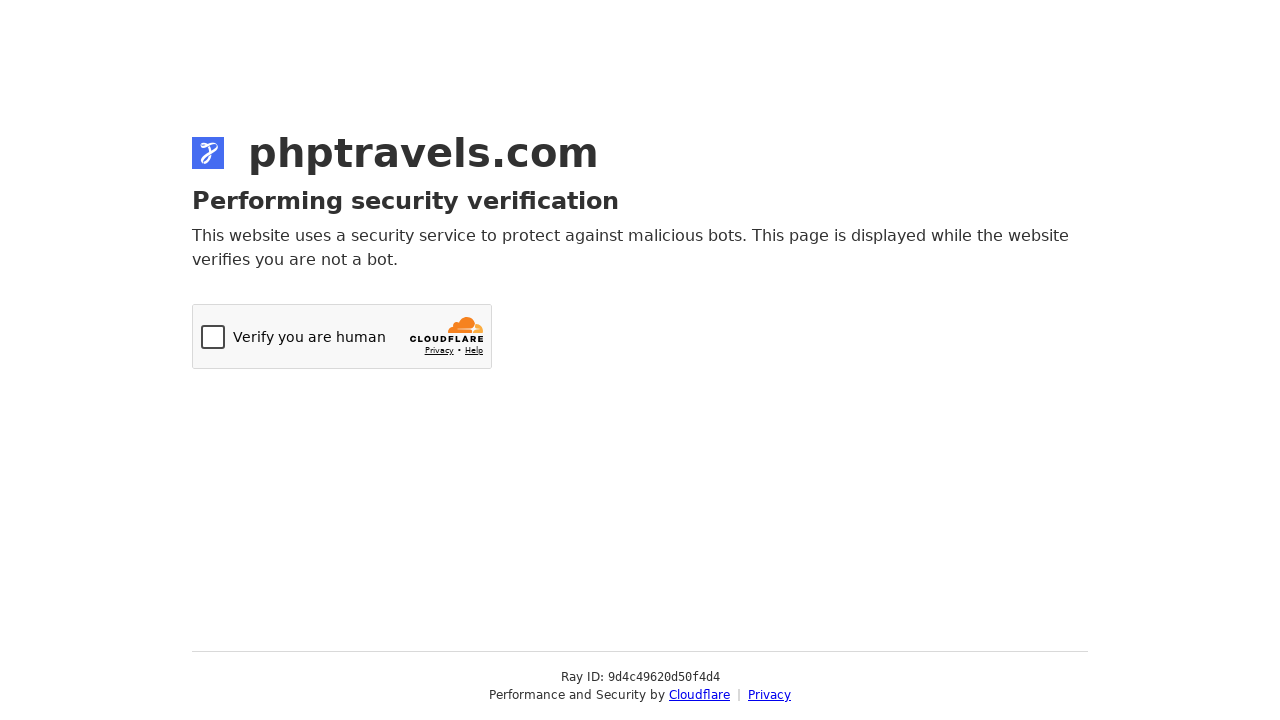